Tests clicking the ARENA Education button and verifies it opens in a new tab with correct URL

Starting URL: https://neuronpedia.org/gemma-scope#learn

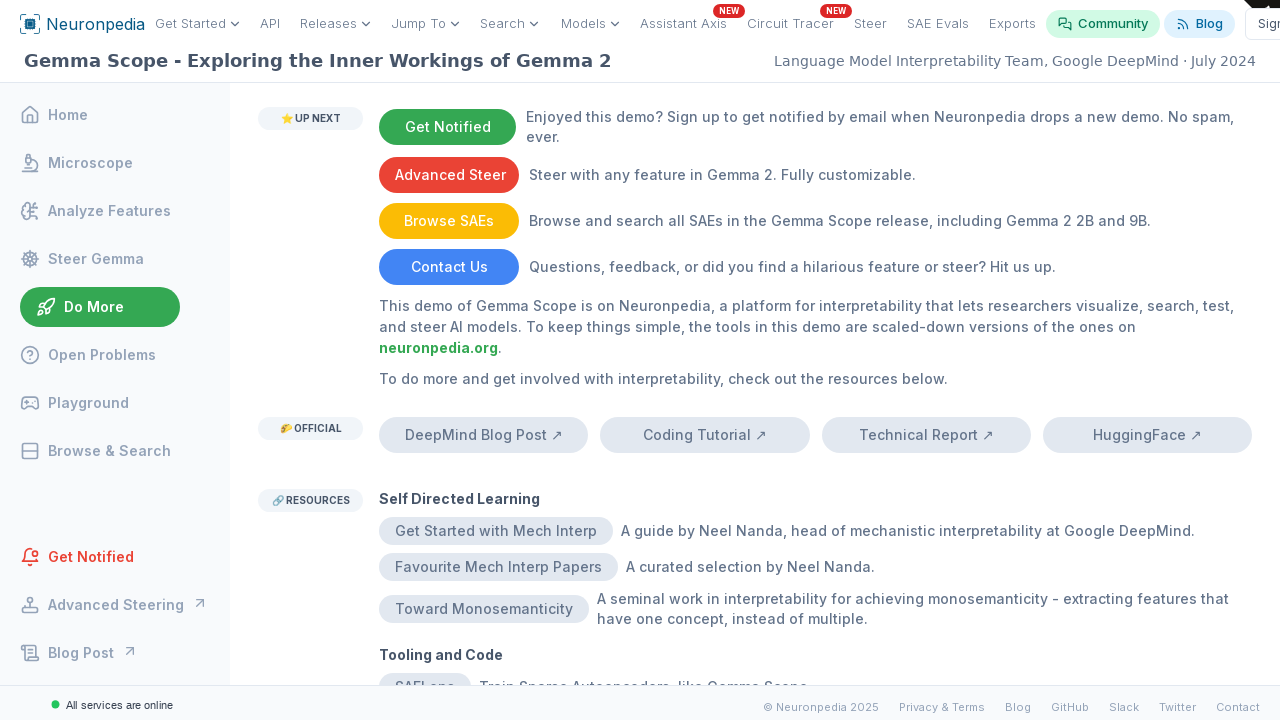

Clicked ARENA Education button and opened new tab at (455, 384) on internal:text="ARENA Education"i
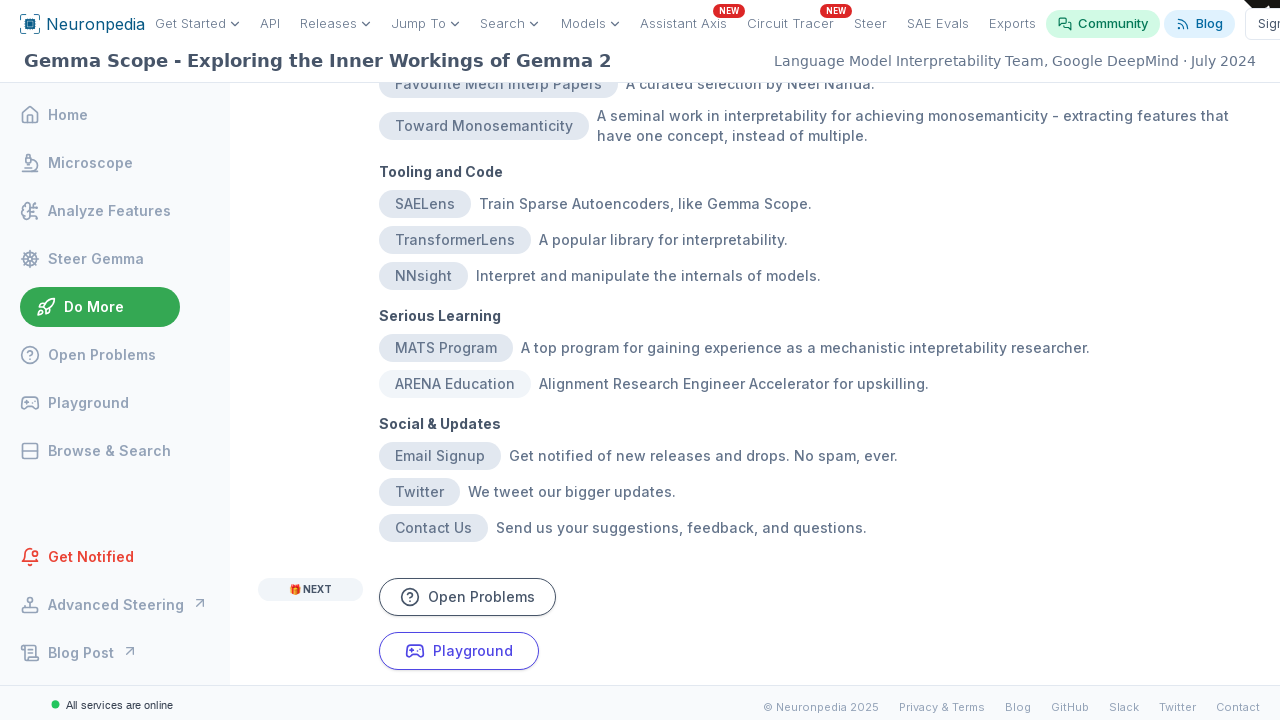

Captured new page object from popup
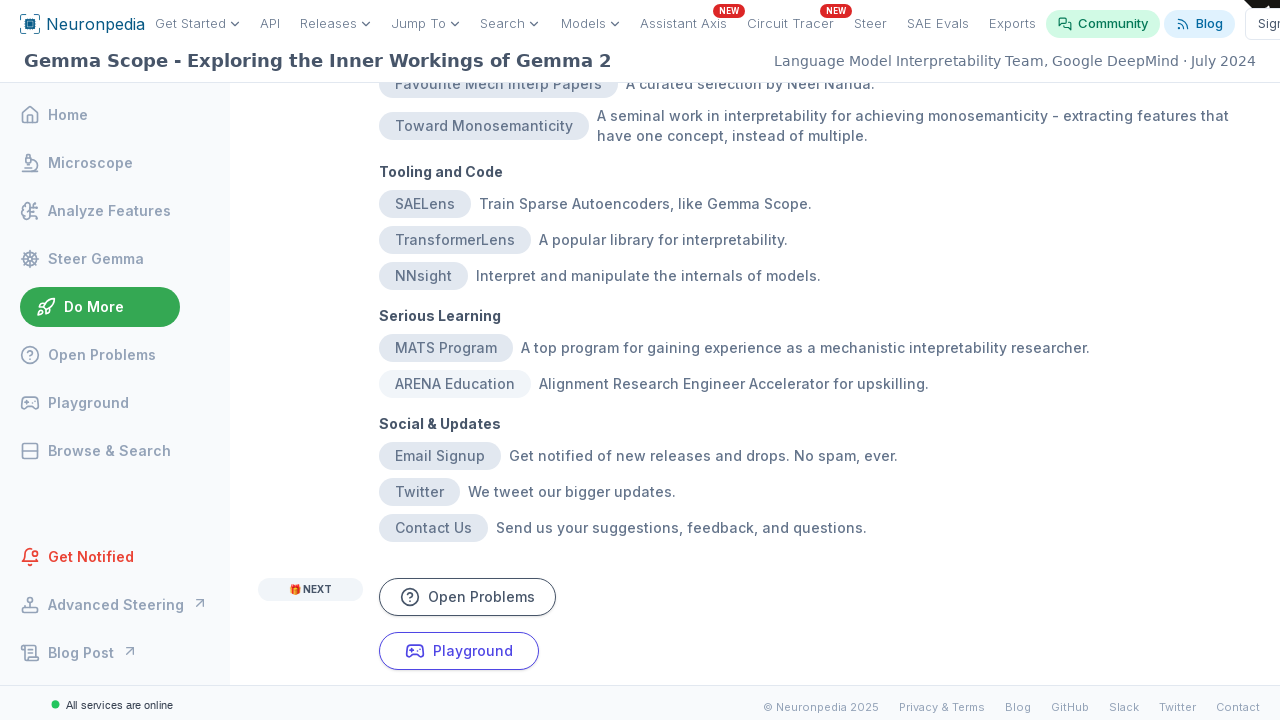

New page loaded completely
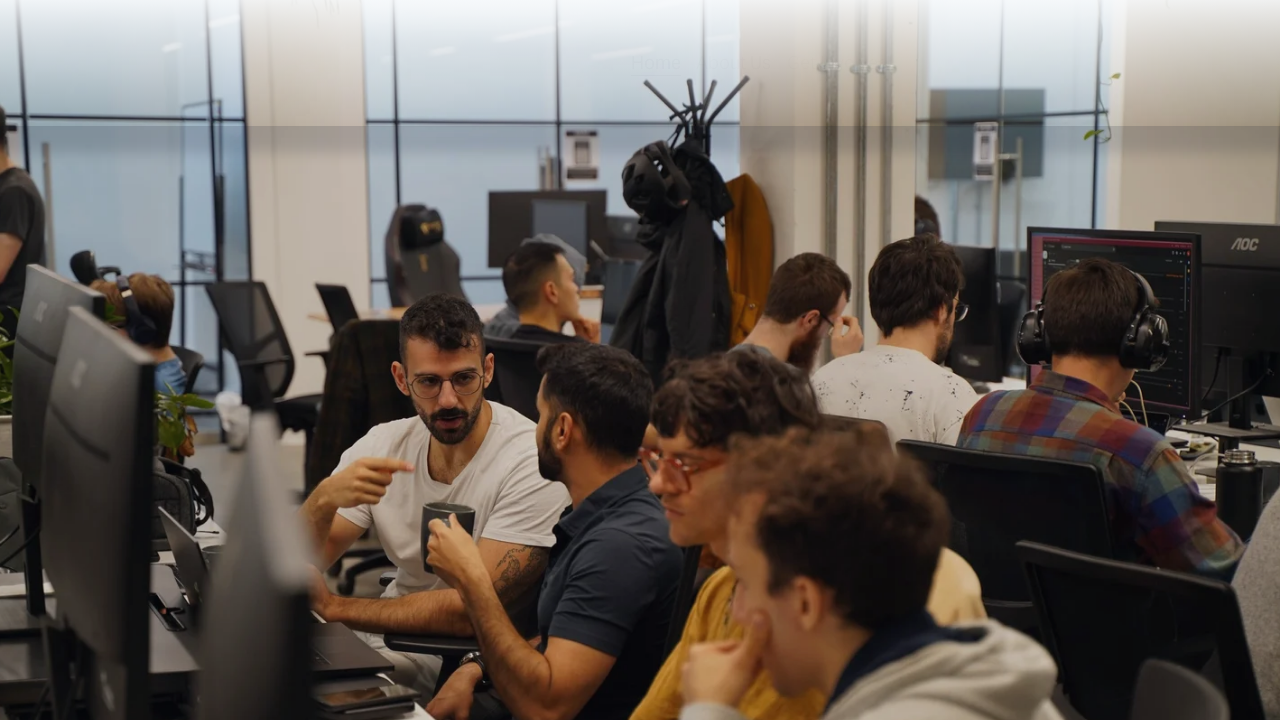

Verified new page URL contains 'arena.education'
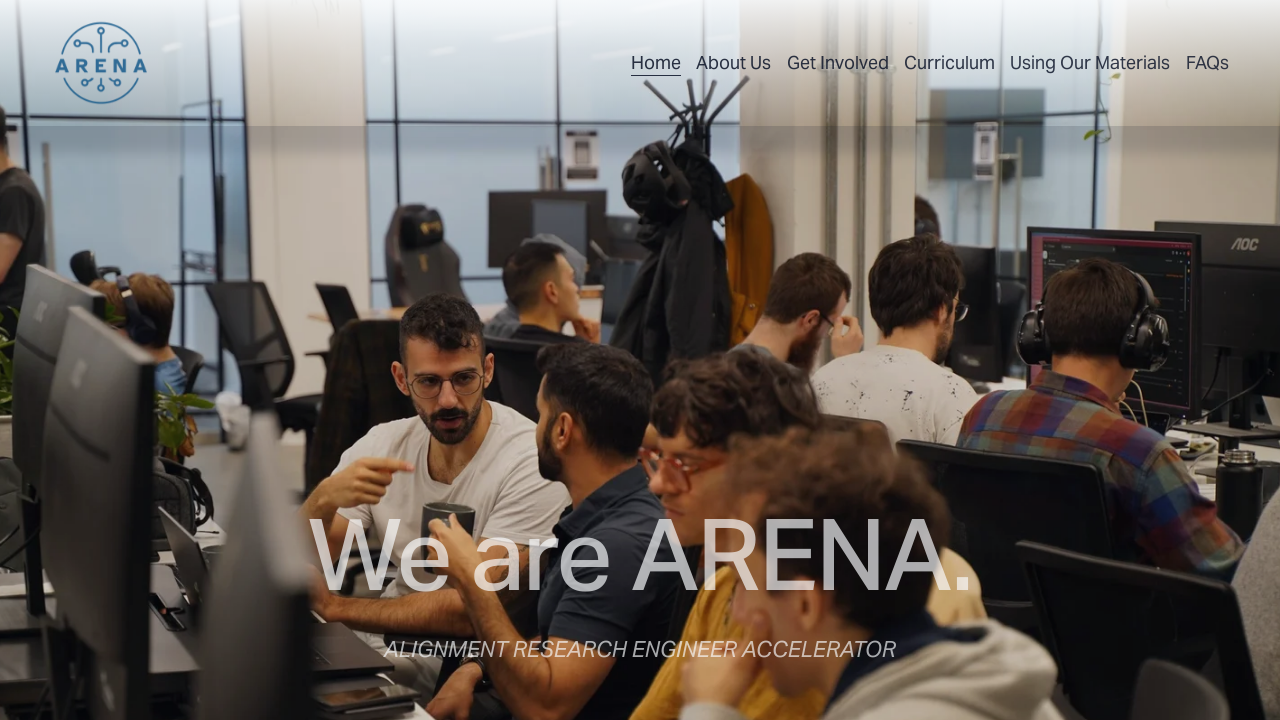

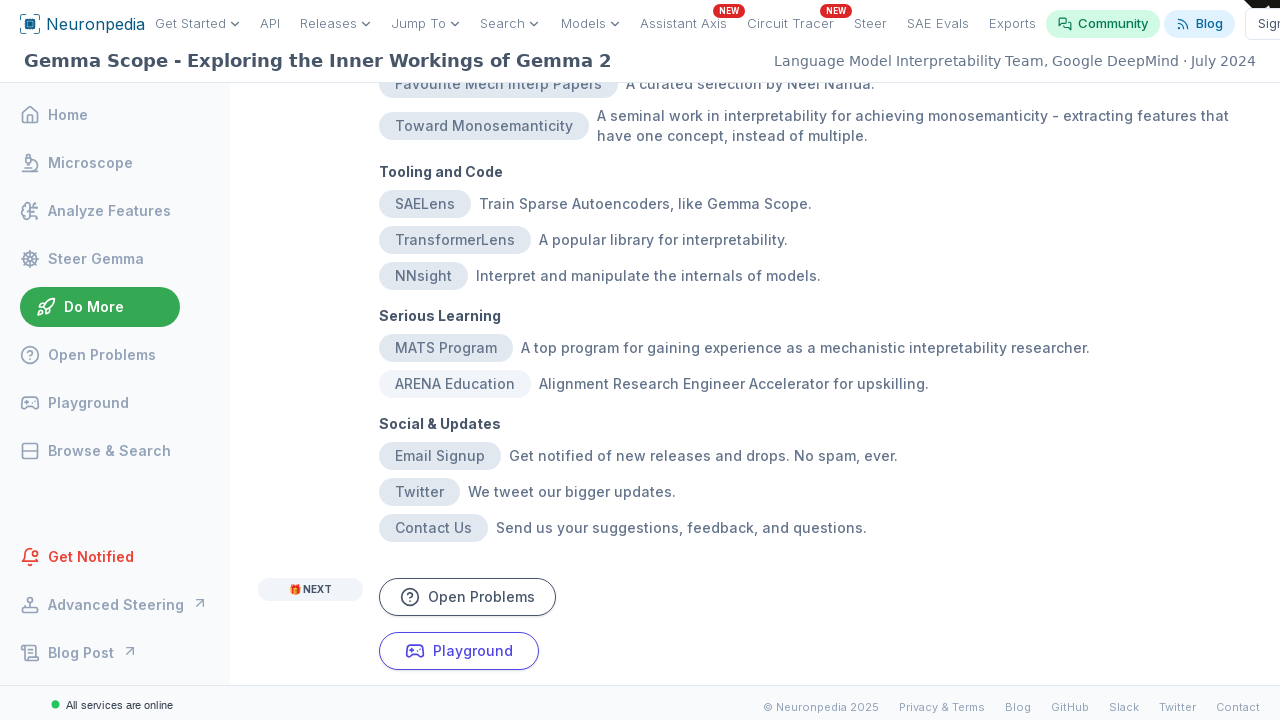